Tests that entering an empty string removes the todo item

Starting URL: https://demo.playwright.dev/todomvc

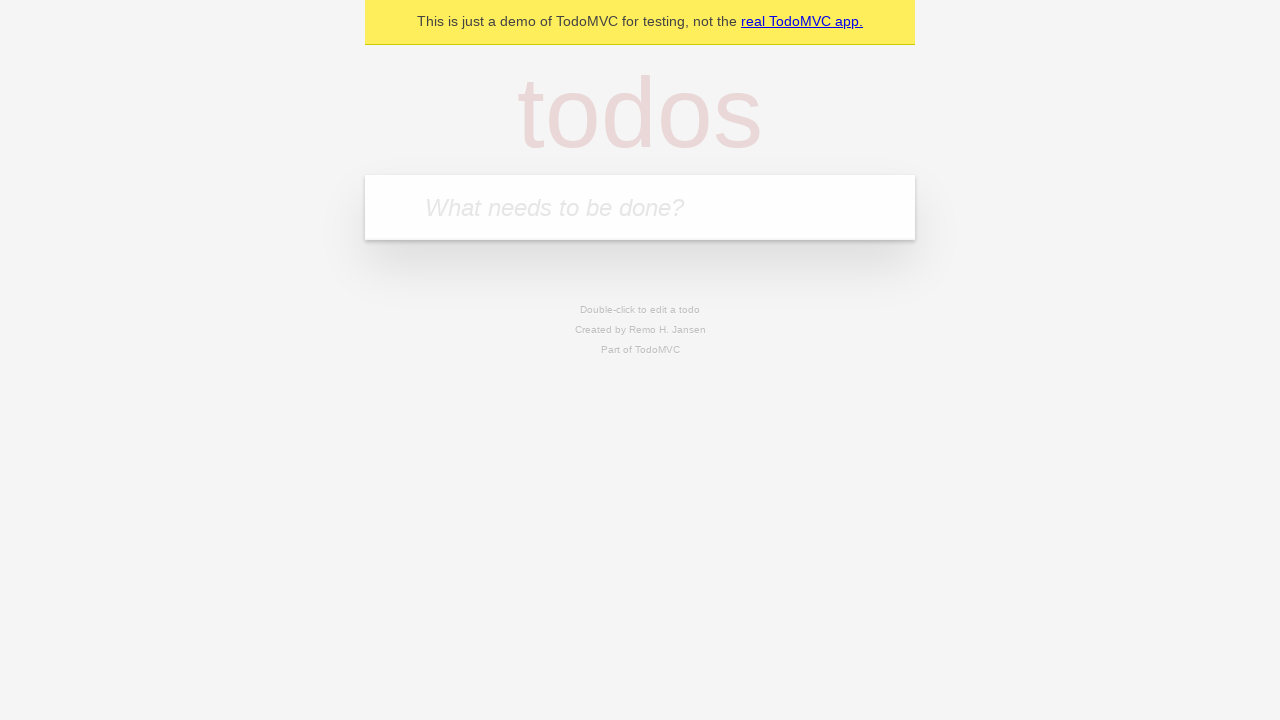

Filled new todo input with 'buy some cheese' on .new-todo
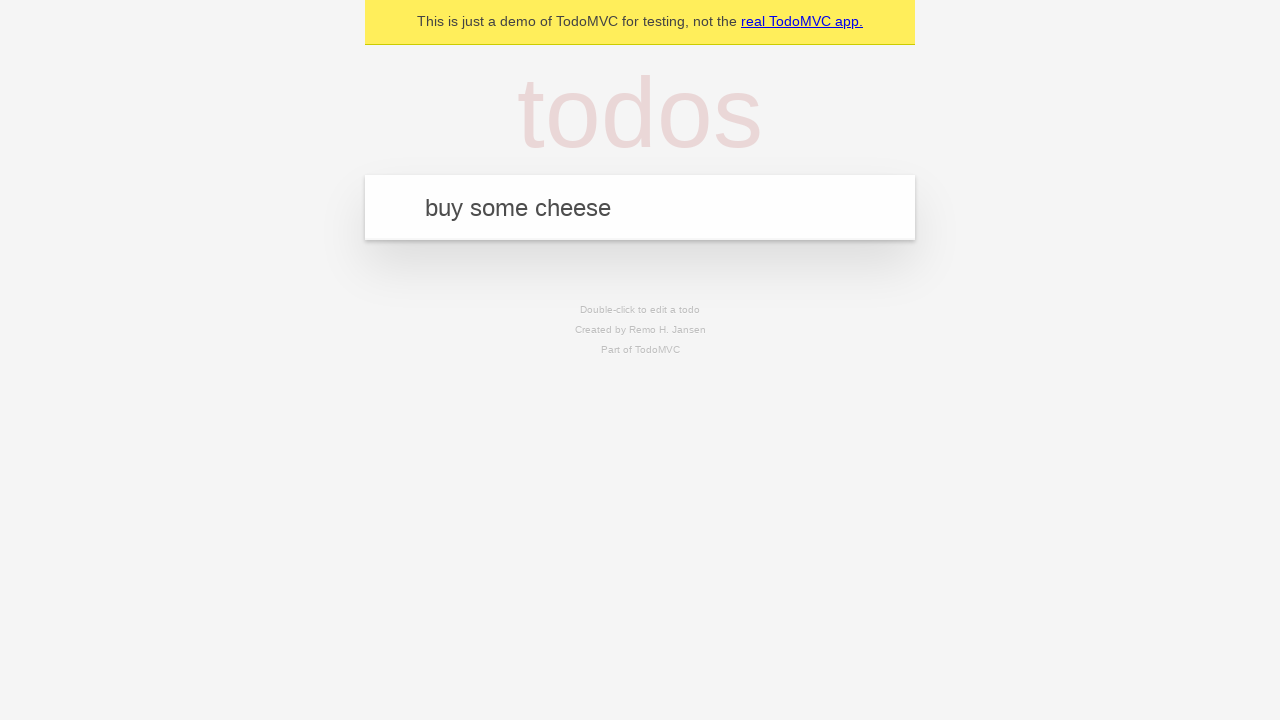

Pressed Enter to create first todo item on .new-todo
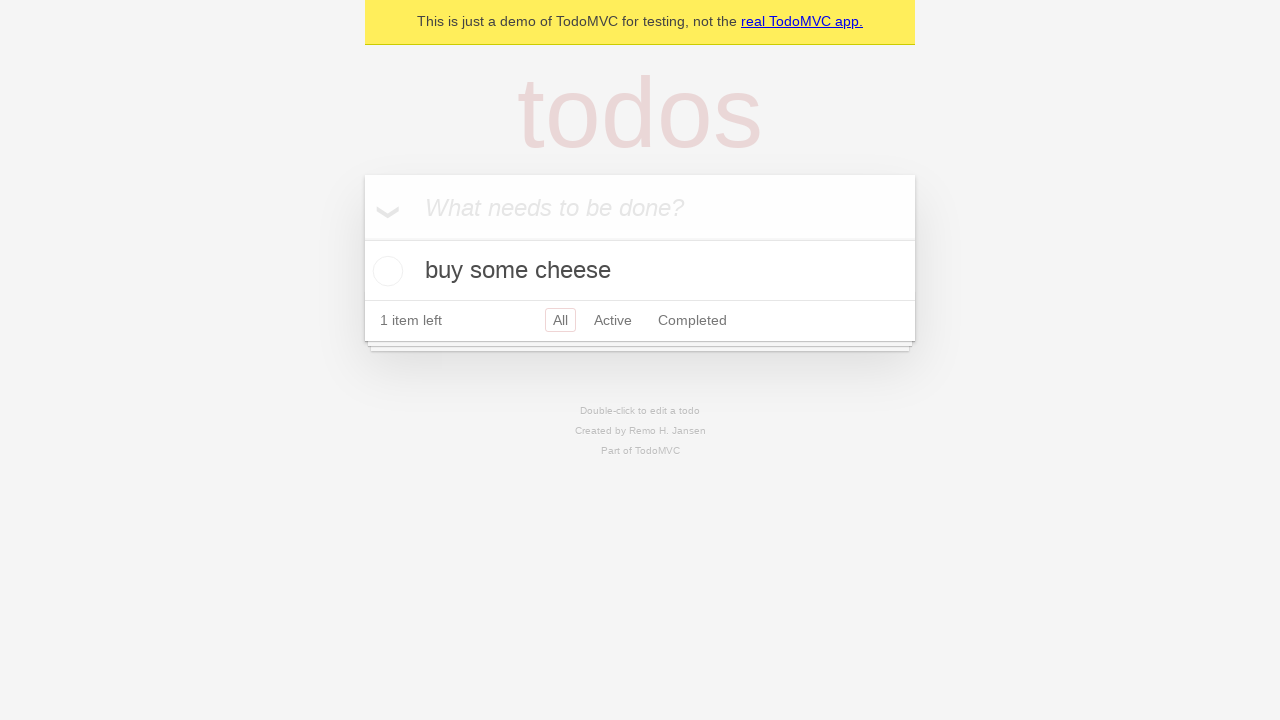

Filled new todo input with 'feed the cat' on .new-todo
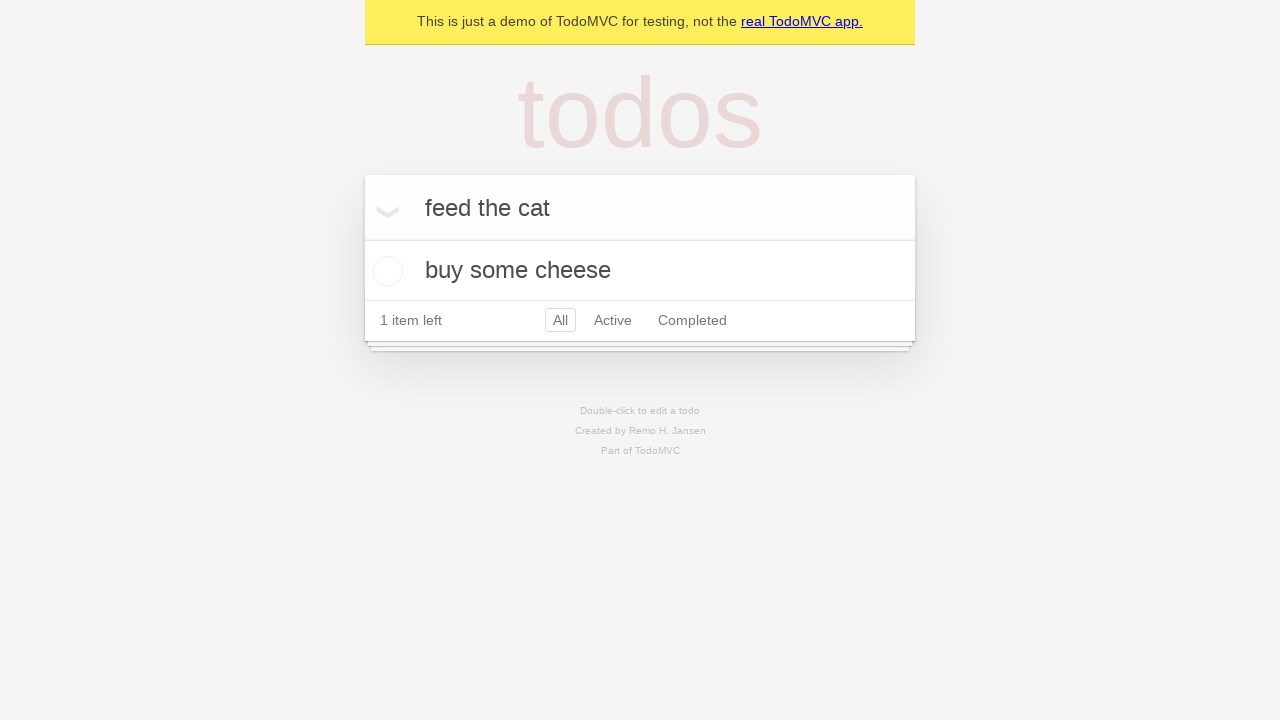

Pressed Enter to create second todo item on .new-todo
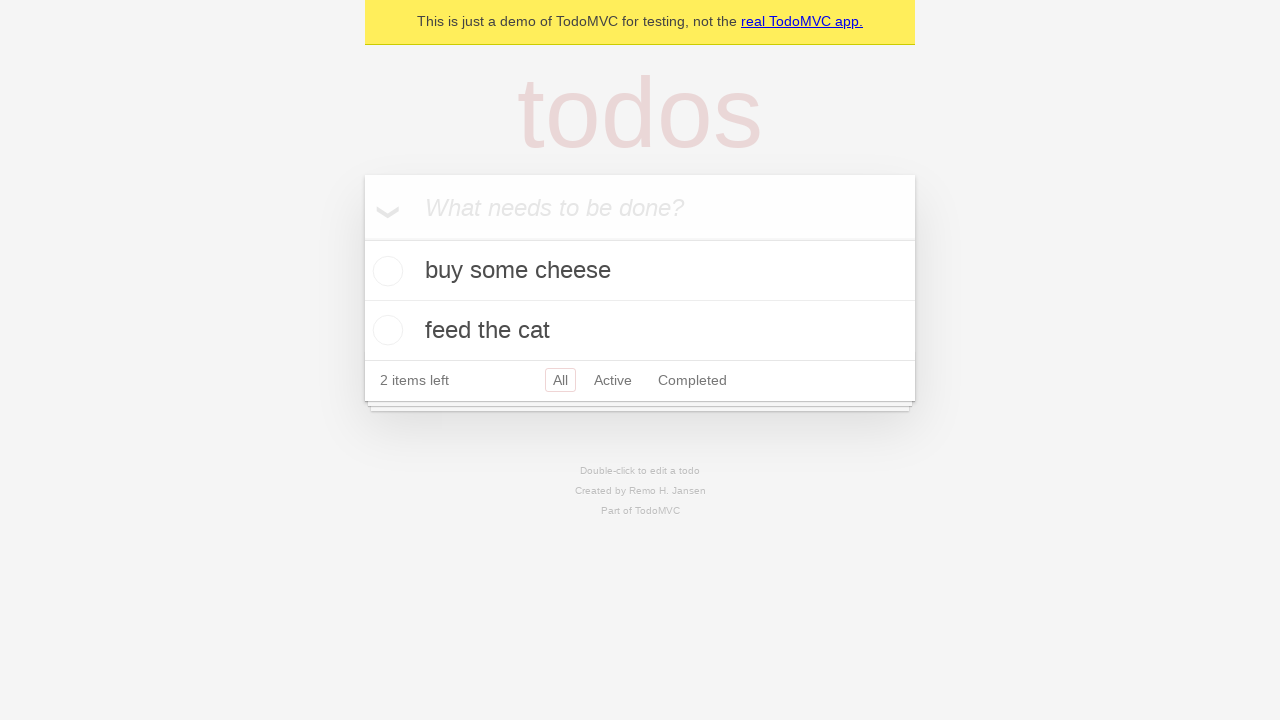

Filled new todo input with 'book a doctors appointment' on .new-todo
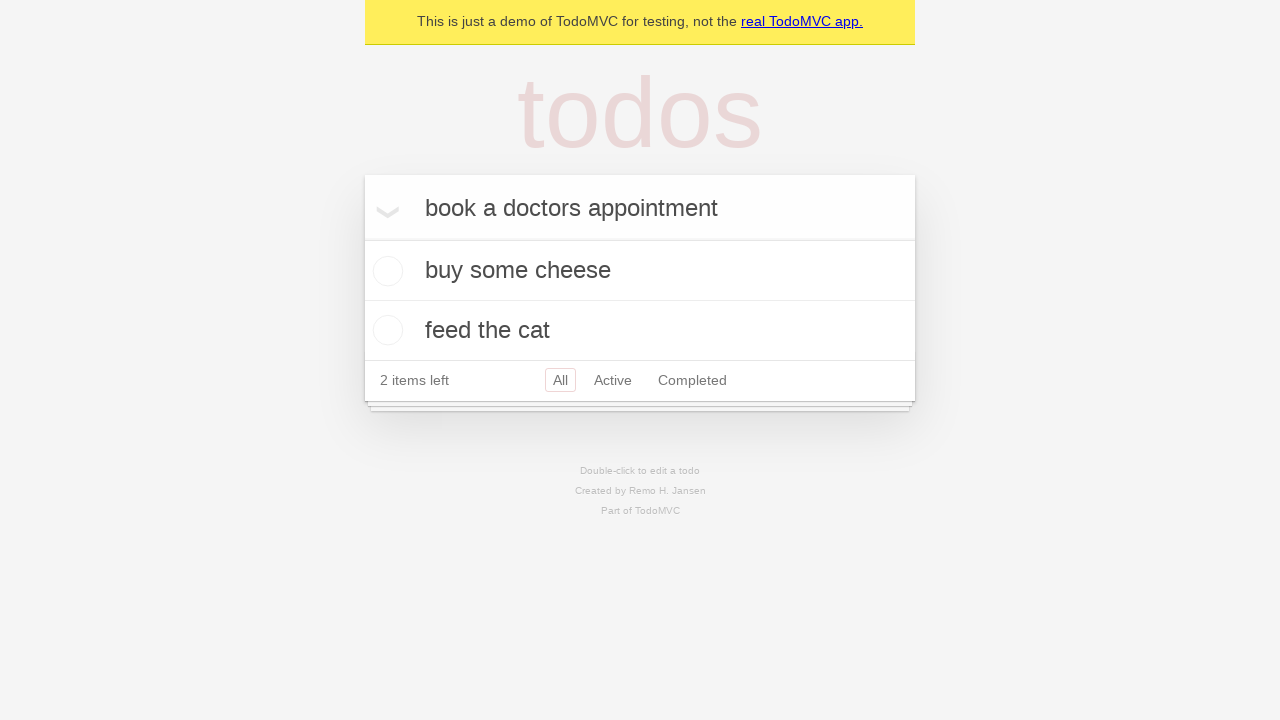

Pressed Enter to create third todo item on .new-todo
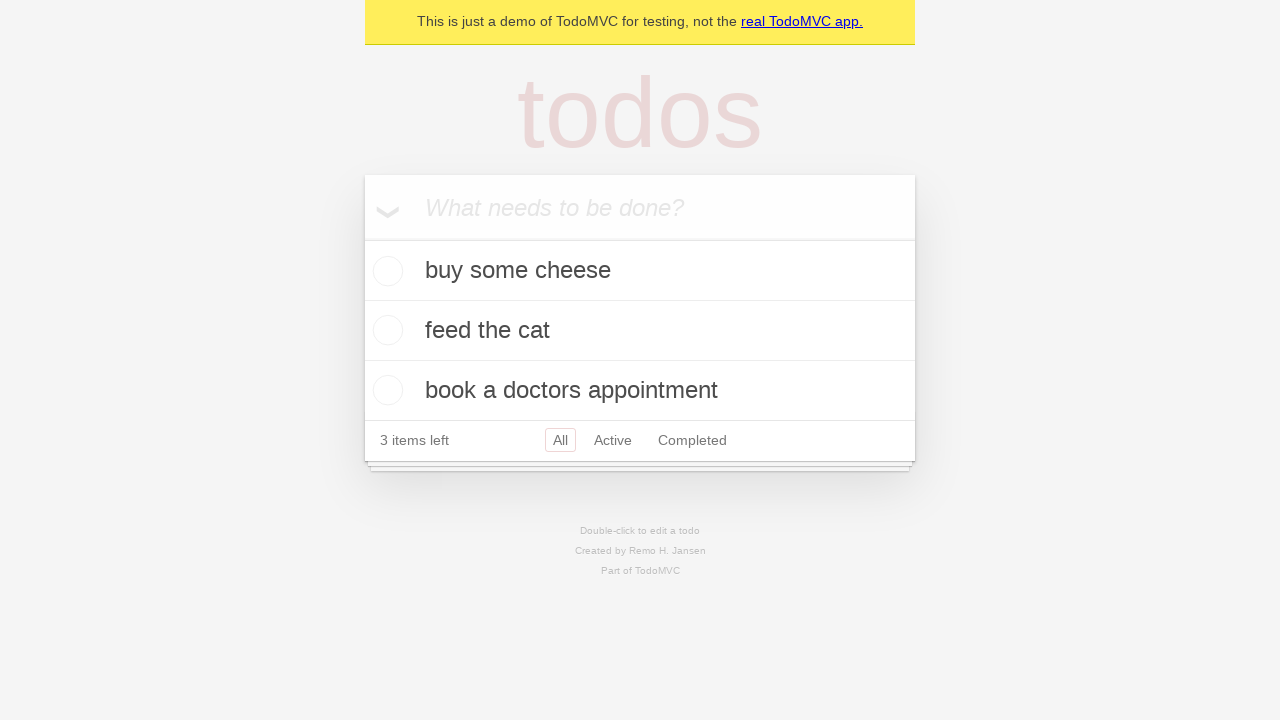

Double-clicked on second todo item to enter edit mode at (640, 331) on .todo-list li >> nth=1
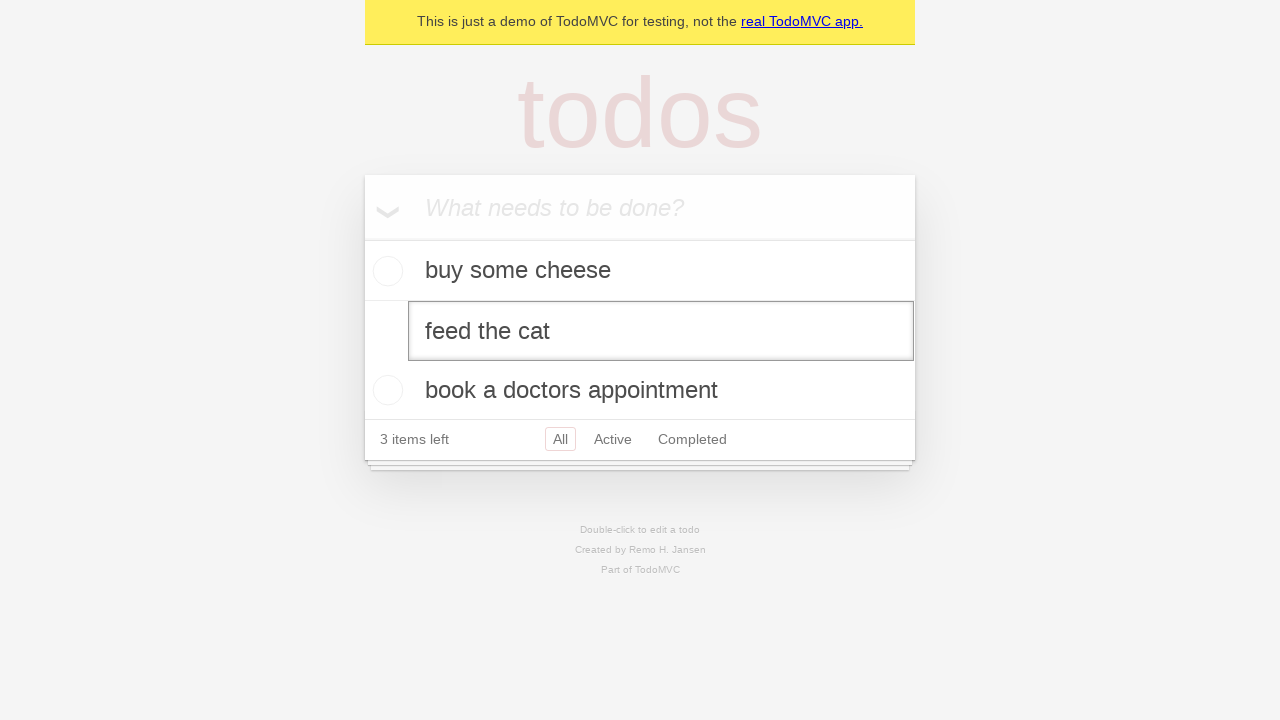

Cleared the edit field text by filling with empty string on .todo-list li >> nth=1 >> .edit
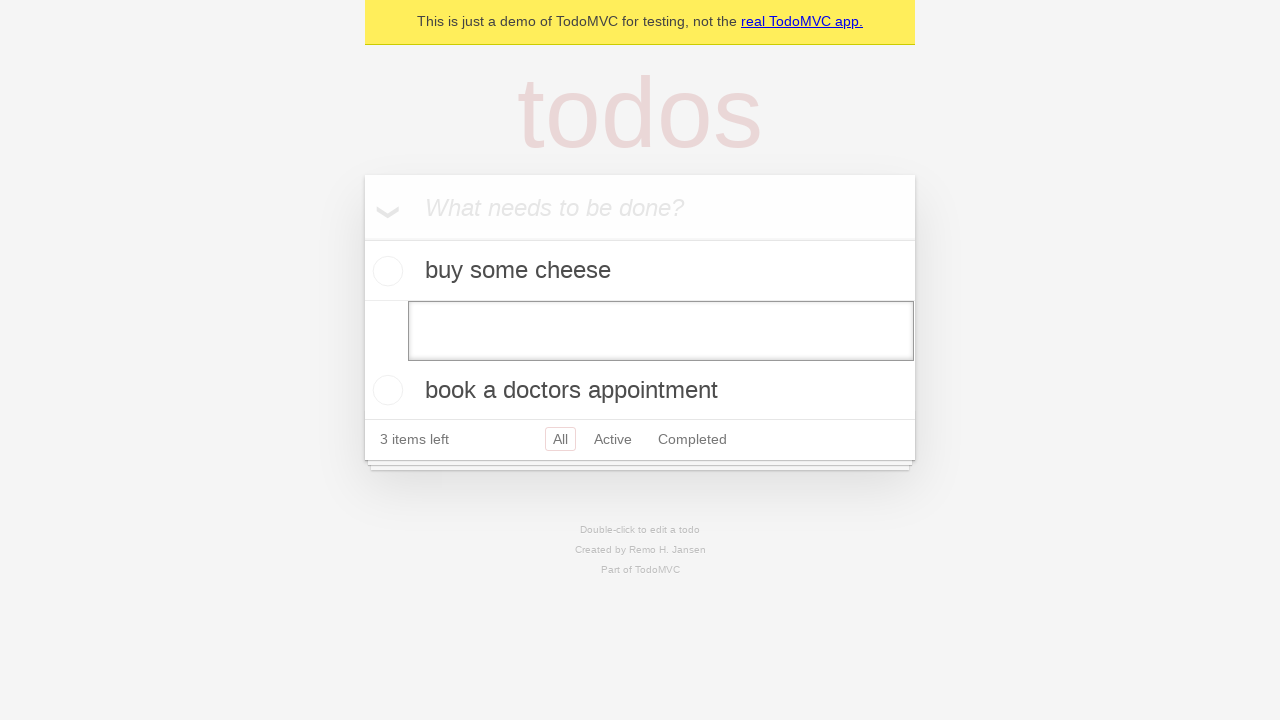

Pressed Enter with empty text to remove the todo item on .todo-list li >> nth=1 >> .edit
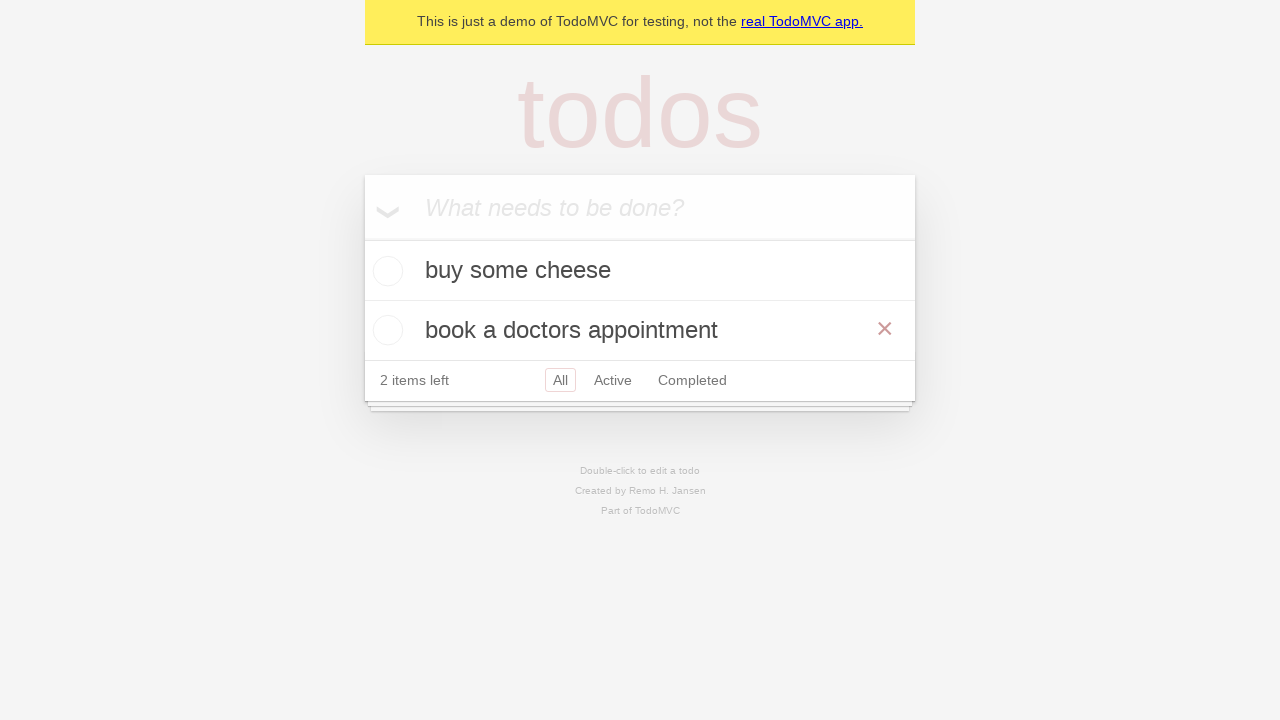

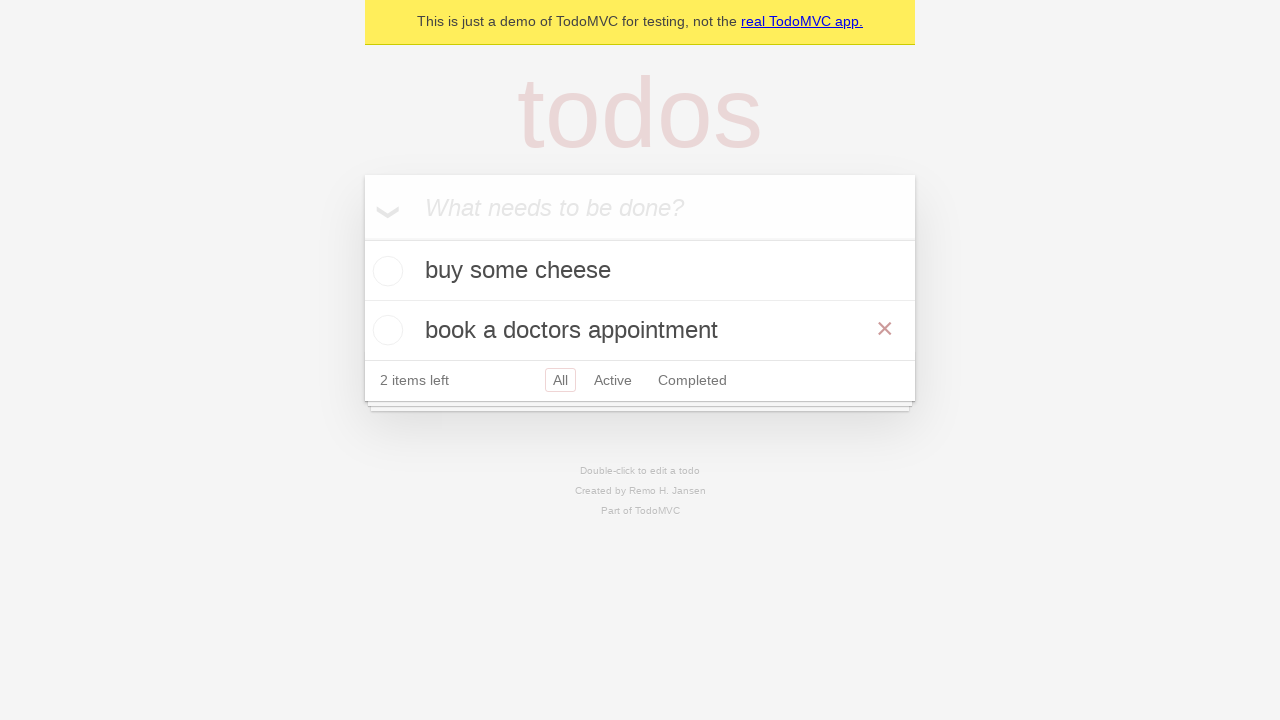